Tests mouse movement functionality by navigating to a page, injecting a mouse visualization library, and performing circular mouse movements around the page body.

Starting URL: https://bonigarcia.dev/selenium-webdriver-java/

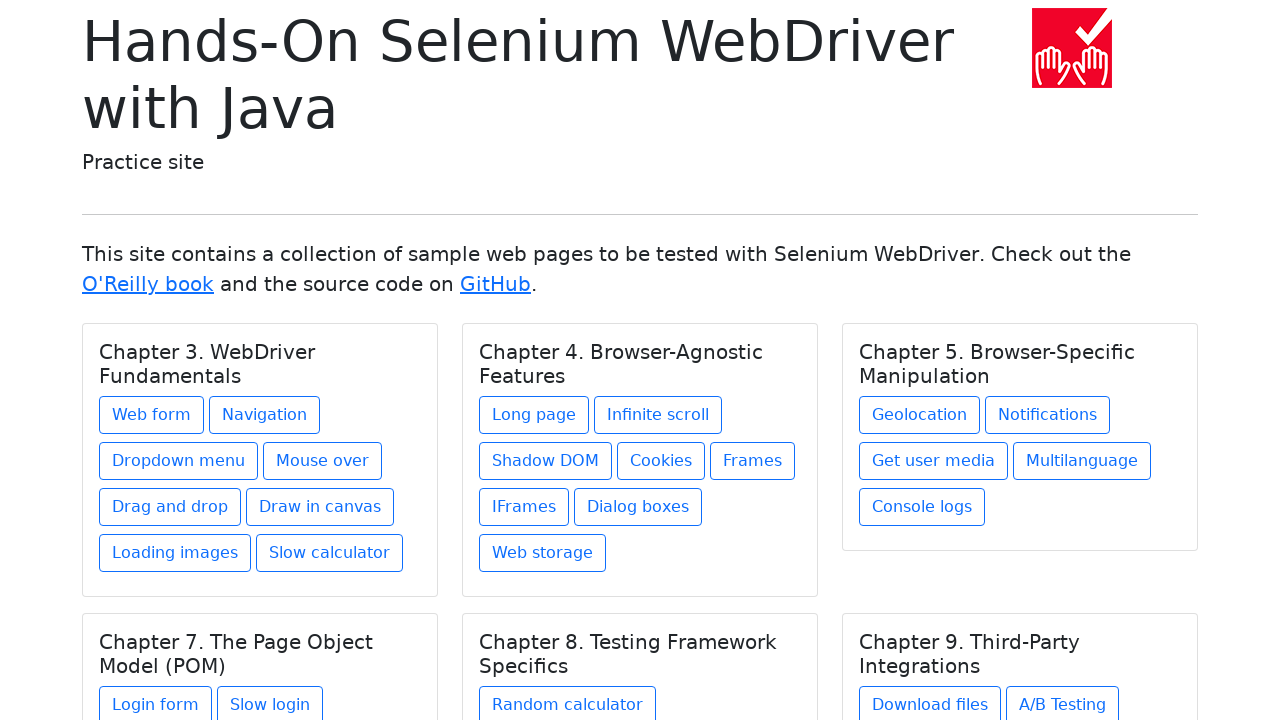

Navigated to Selenium WebDriver test page
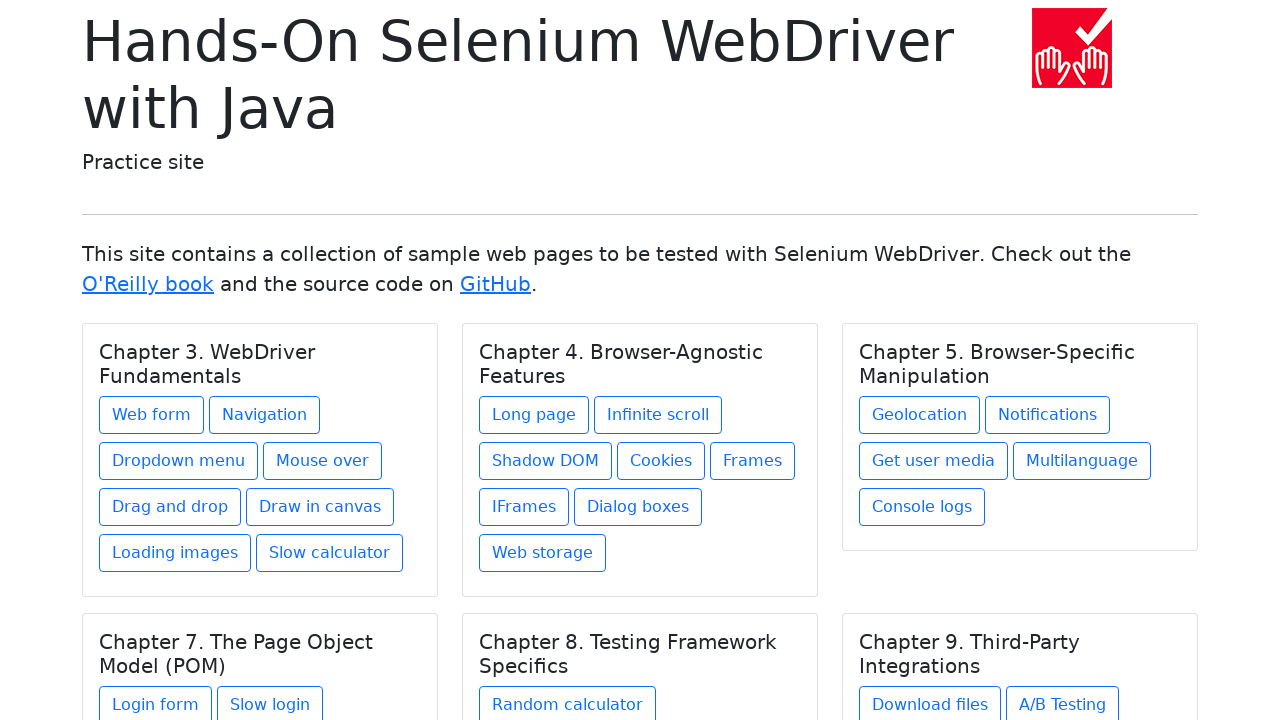

Injected Mouse.js visualization library
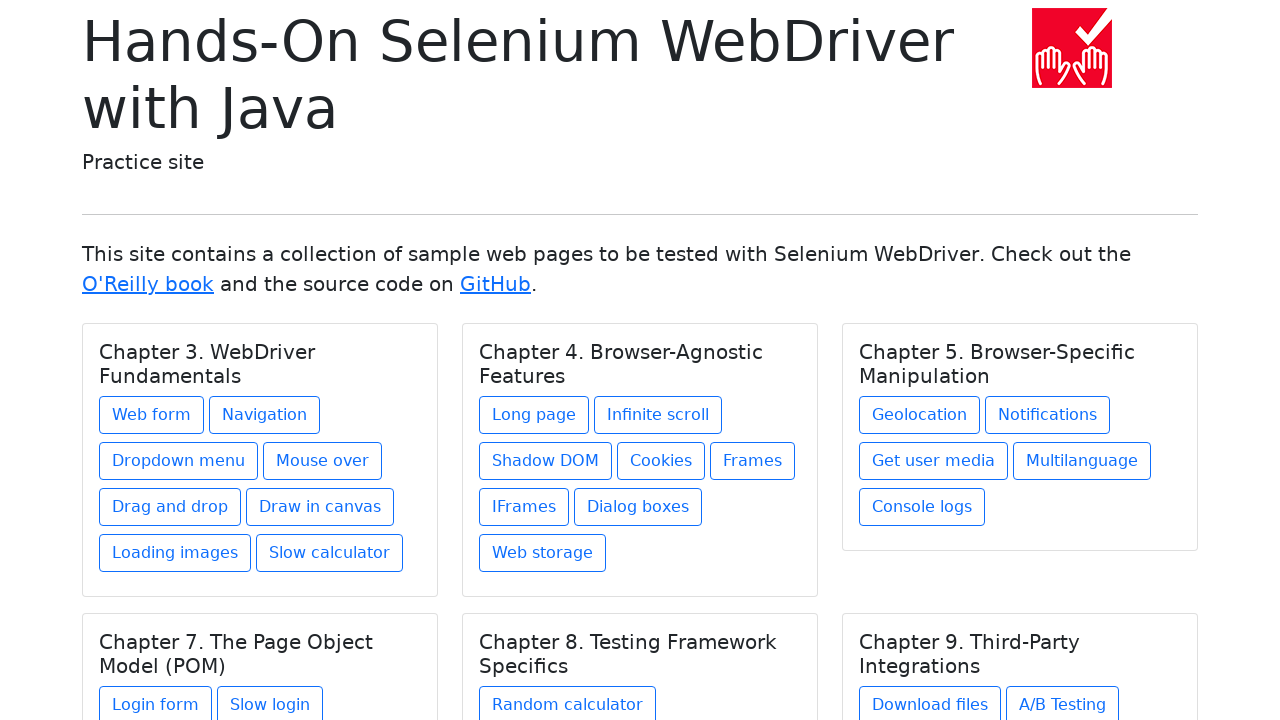

Waited for Mouse.js library to load
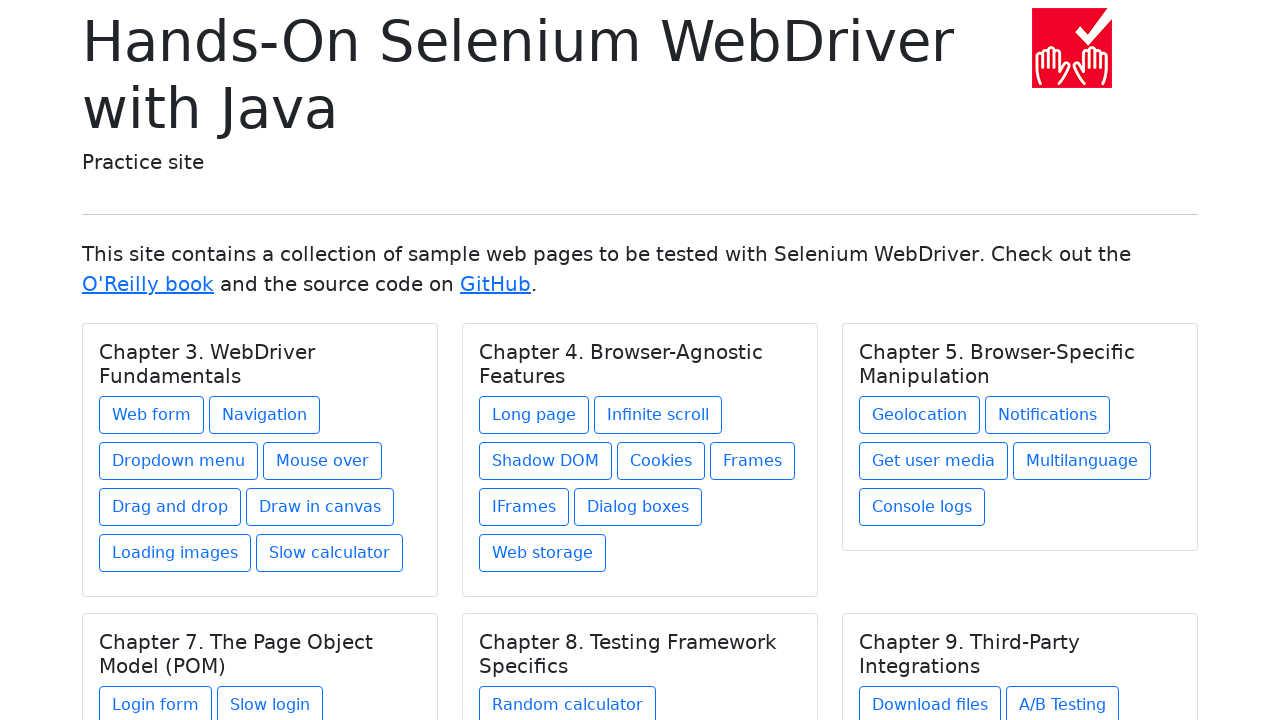

Initialized mouse visualization with Mouse.js
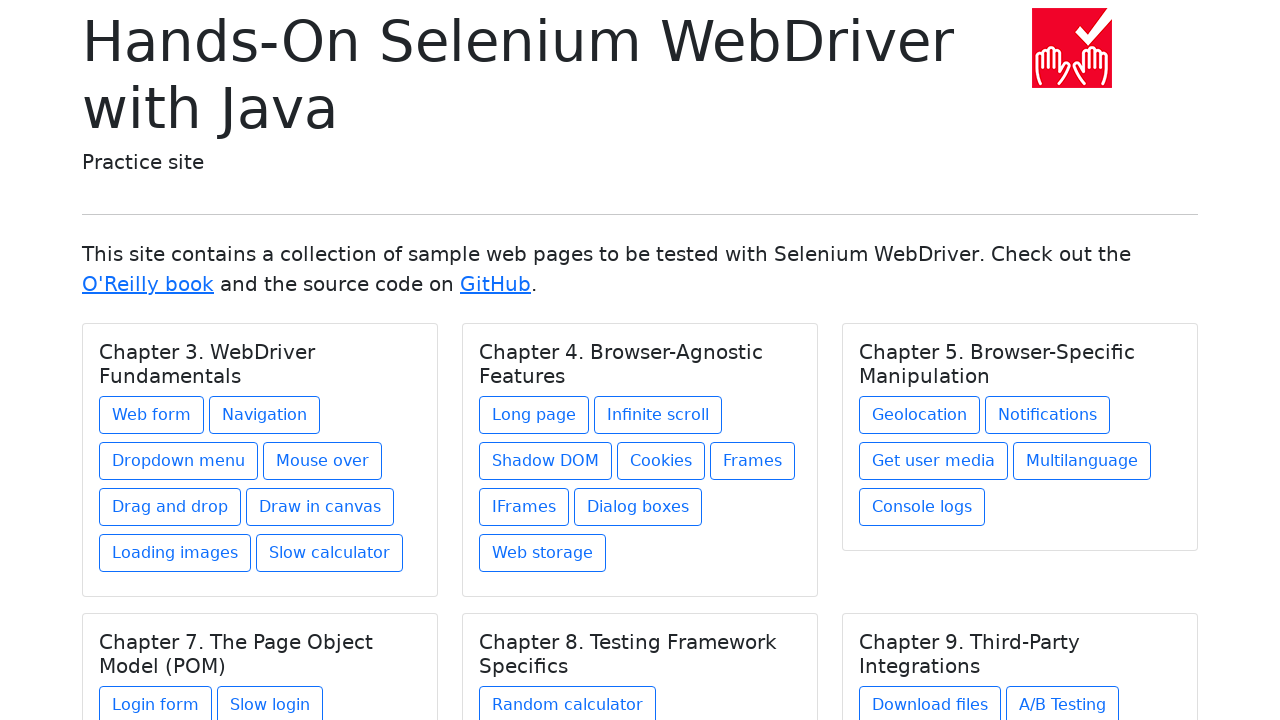

Retrieved body element's bounding box
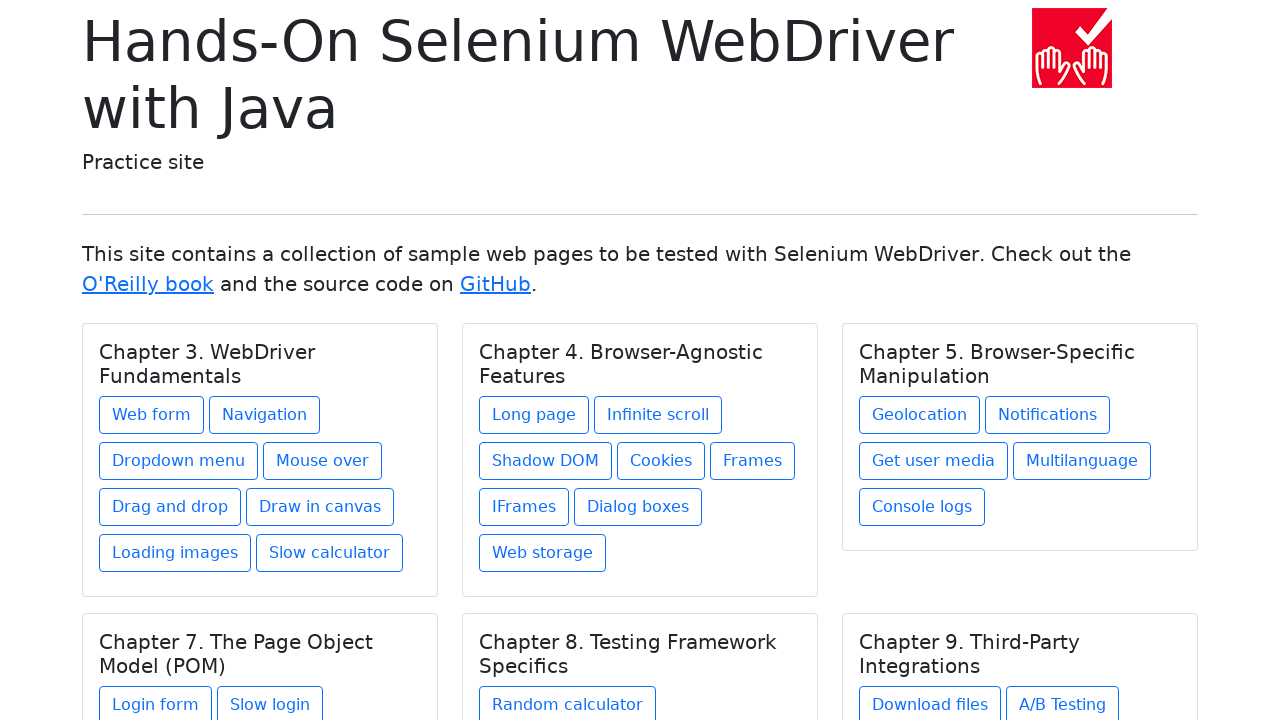

Moved mouse to center of body element at (640, 360)
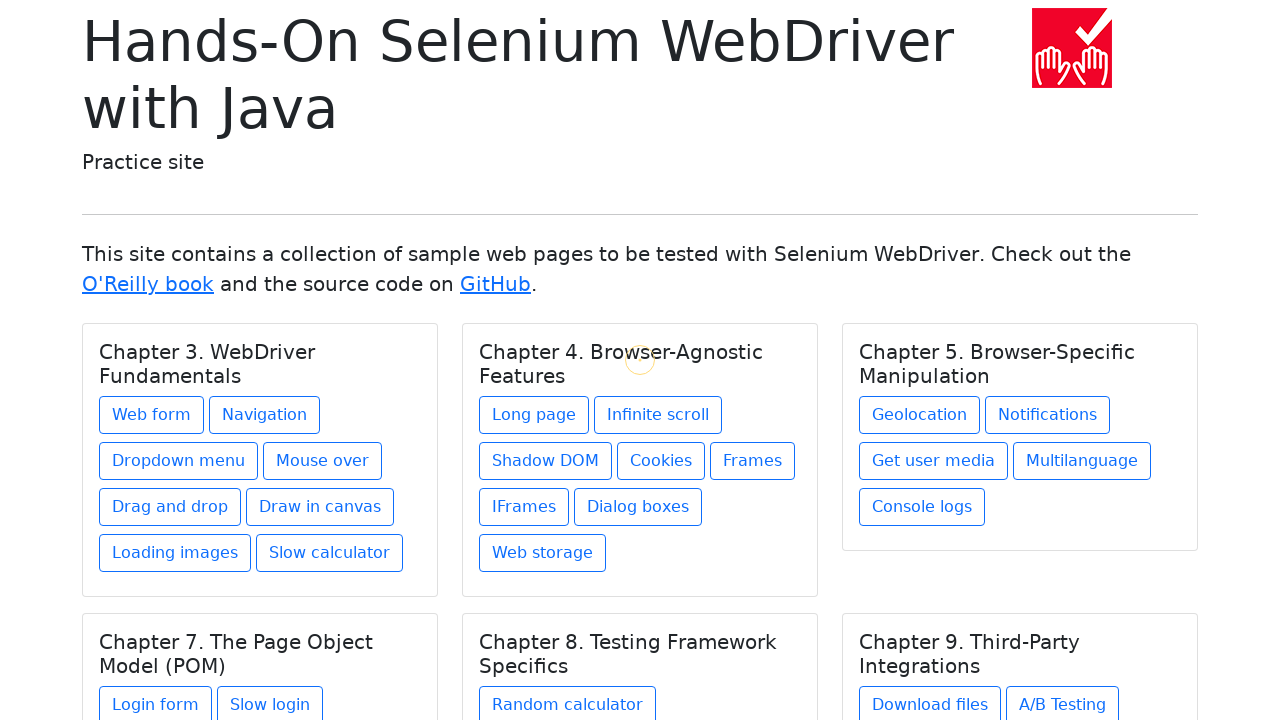

Moved mouse in circular motion (point 0 of 10) at (640, 460)
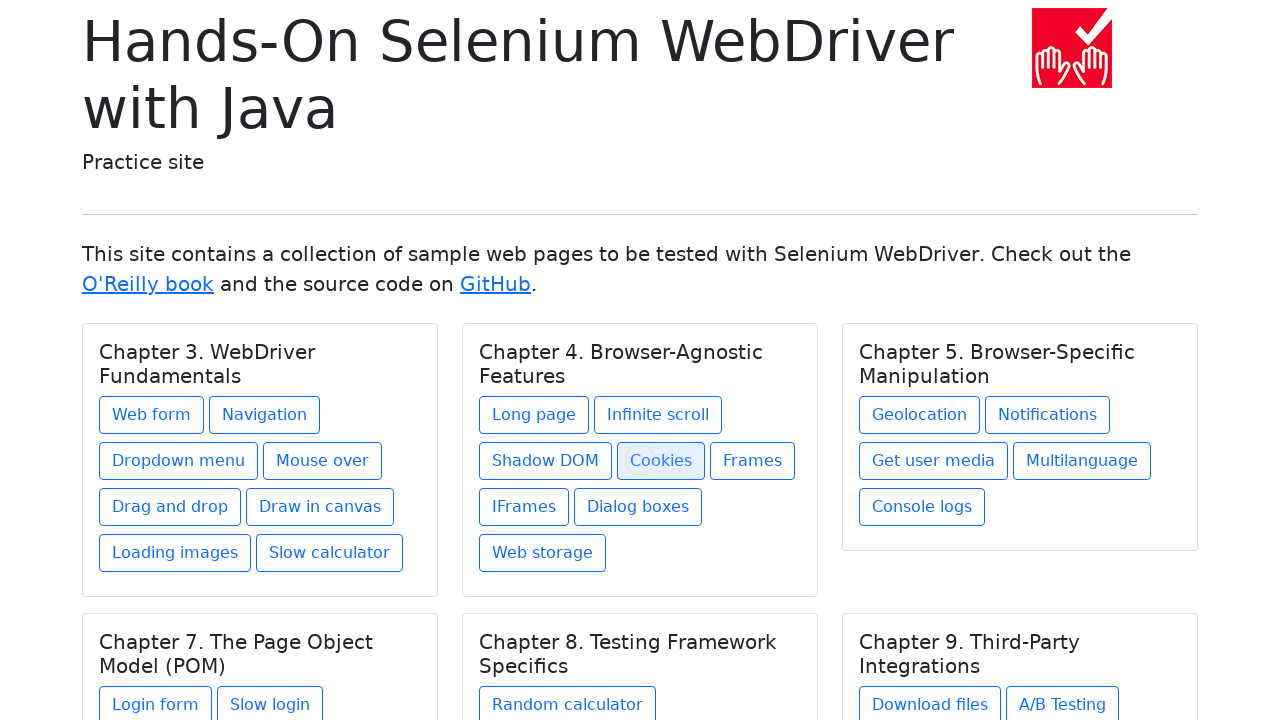

Moved mouse in circular motion (point 1 of 10) at (699, 541)
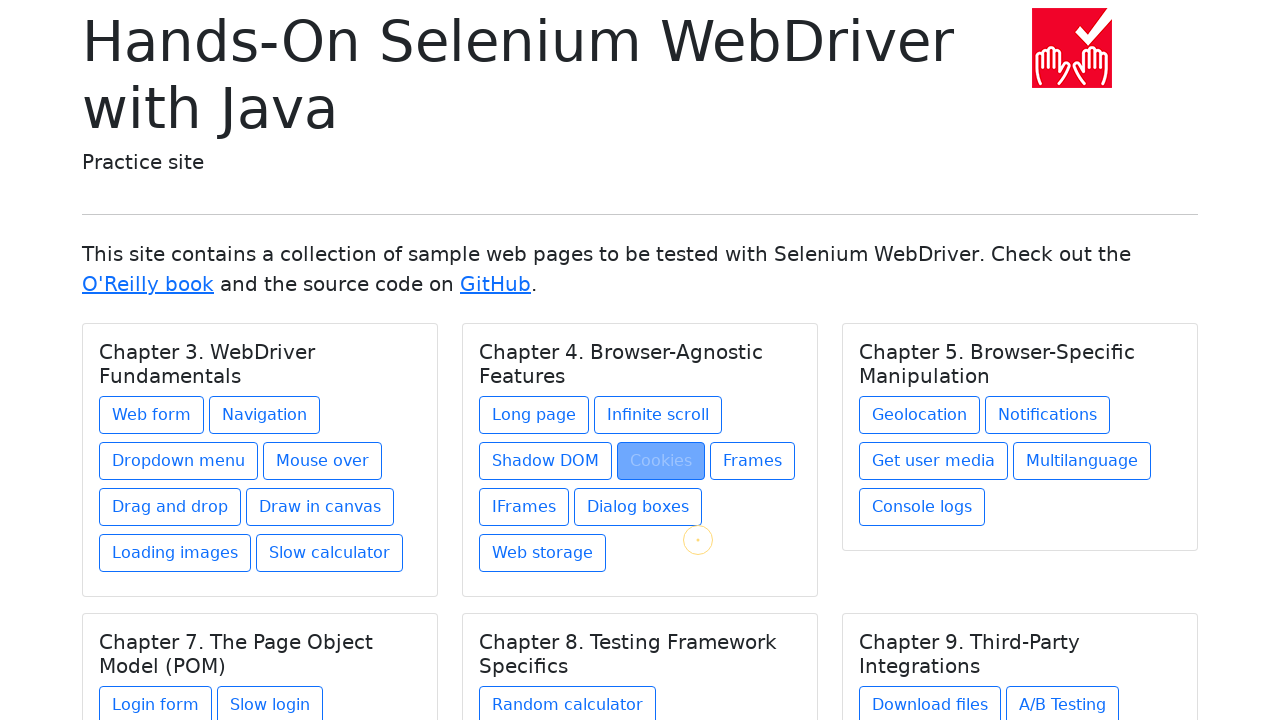

Moved mouse in circular motion (point 2 of 10) at (794, 572)
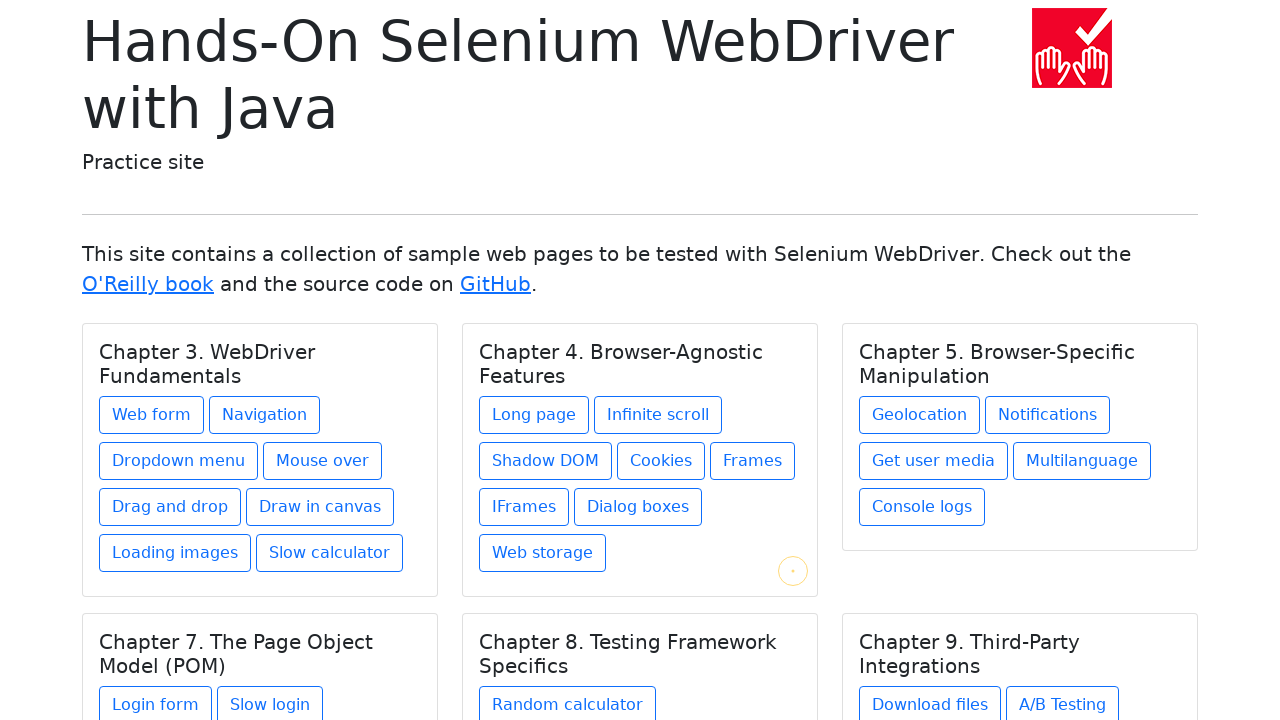

Moved mouse in circular motion (point 3 of 10) at (889, 541)
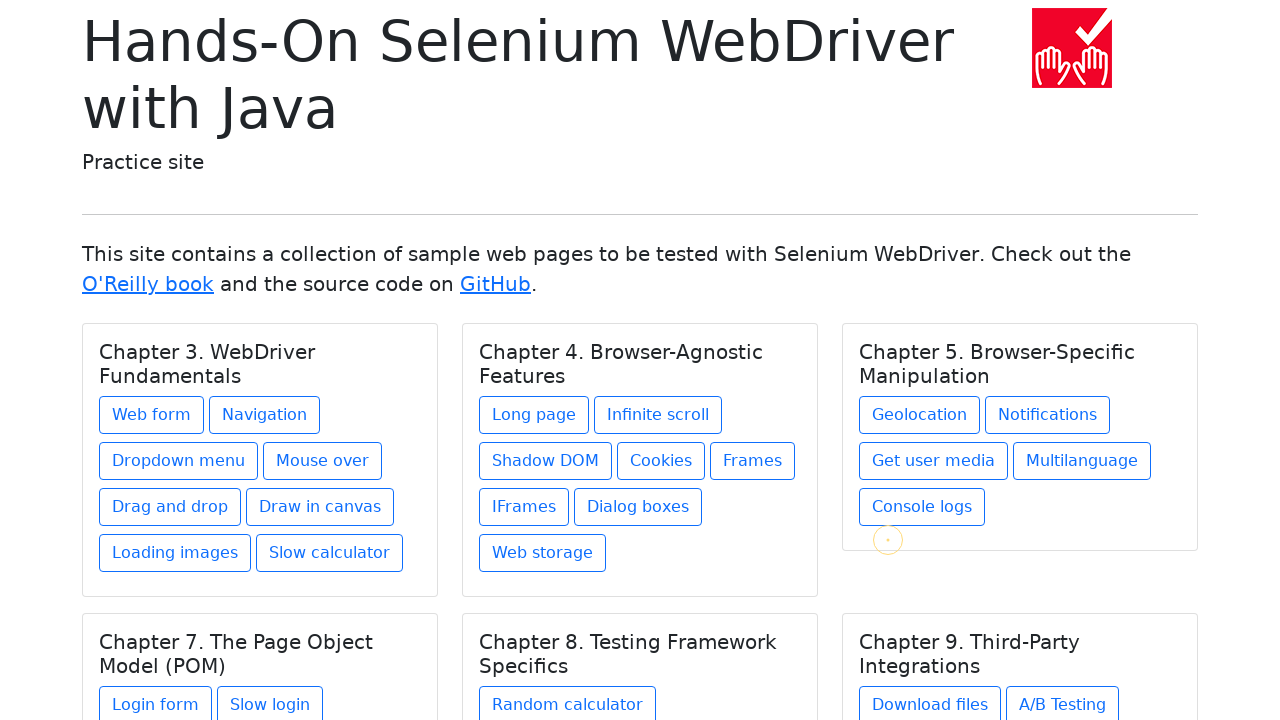

Moved mouse in circular motion (point 4 of 10) at (948, 460)
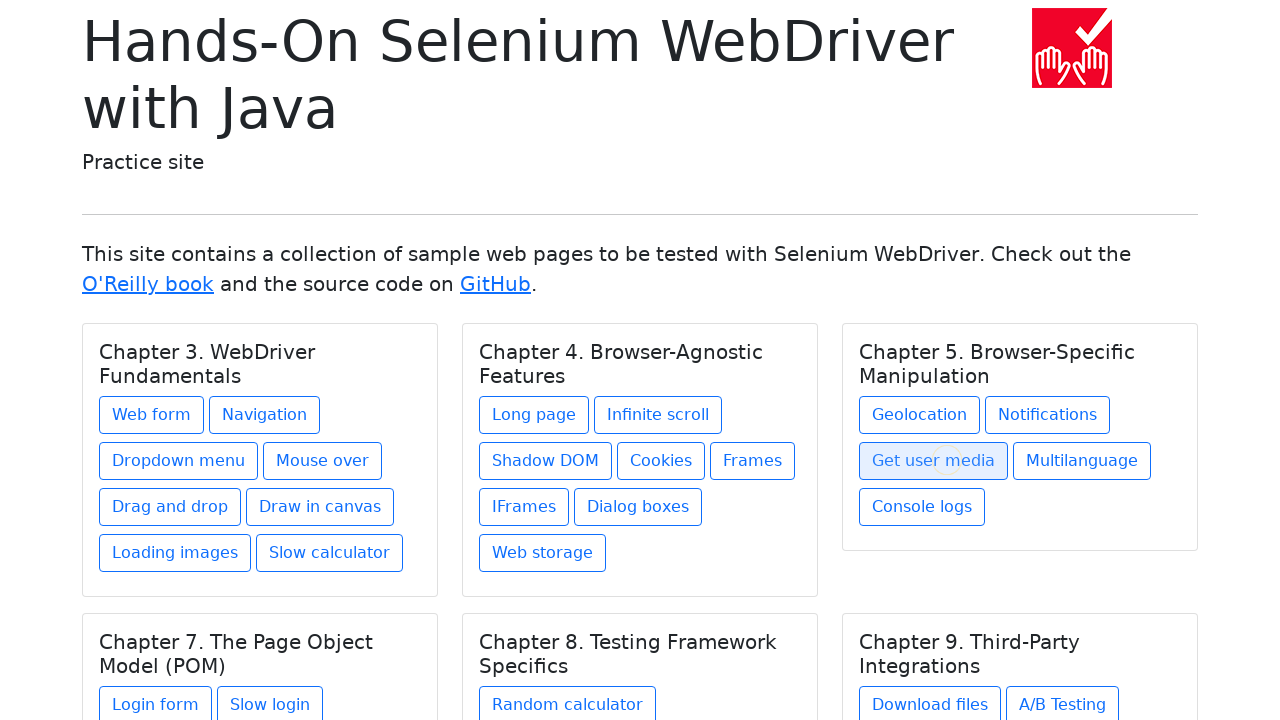

Moved mouse in circular motion (point 5 of 10) at (948, 360)
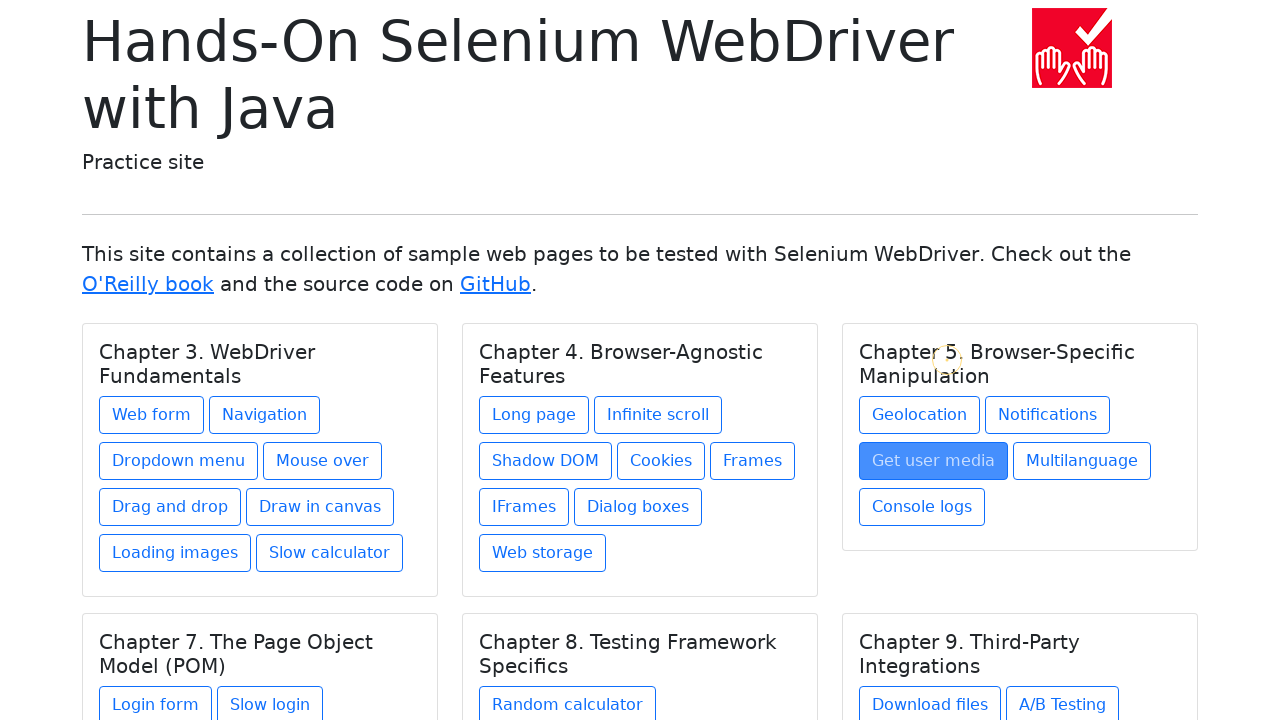

Moved mouse in circular motion (point 6 of 10) at (889, 279)
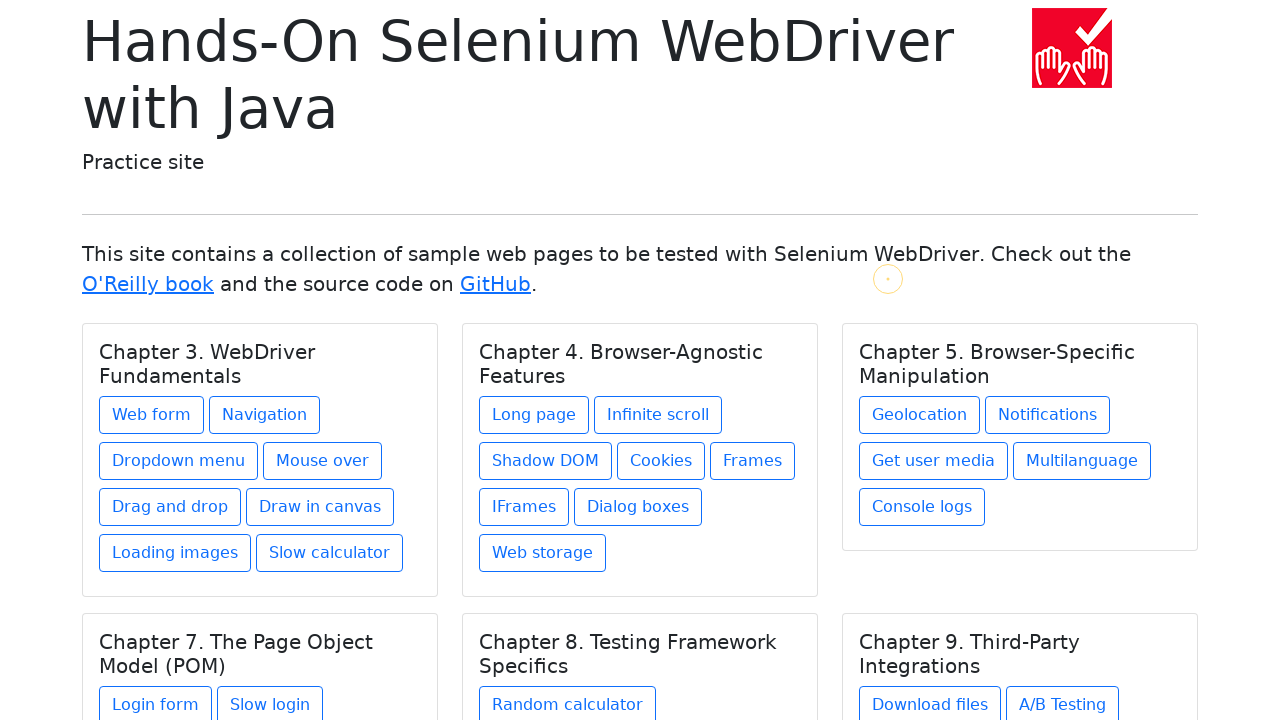

Moved mouse in circular motion (point 7 of 10) at (794, 248)
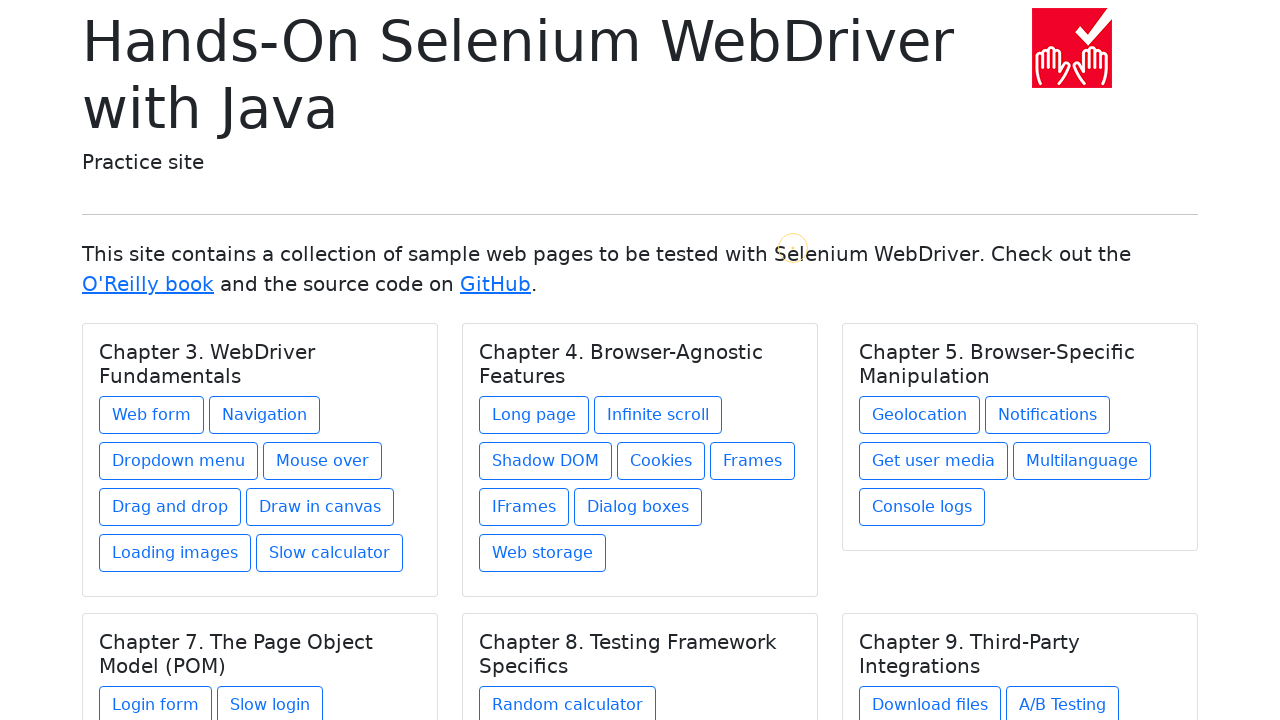

Moved mouse in circular motion (point 8 of 10) at (699, 279)
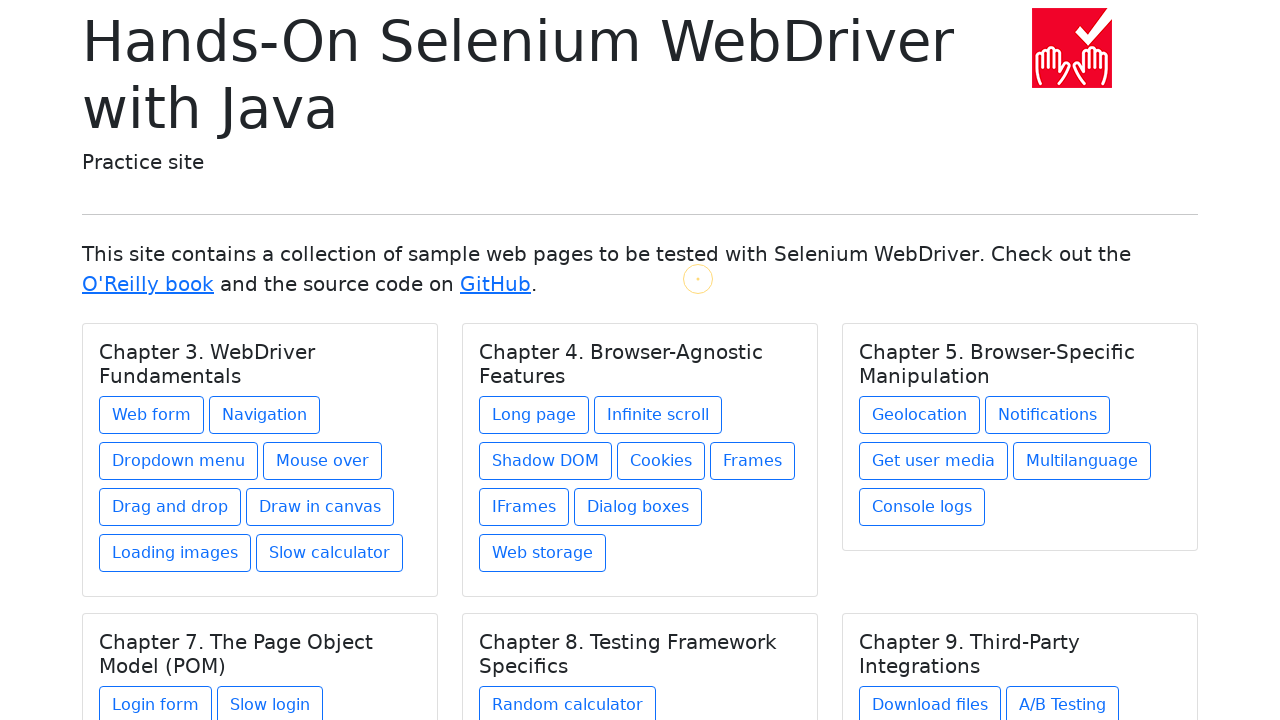

Moved mouse in circular motion (point 9 of 10) at (640, 360)
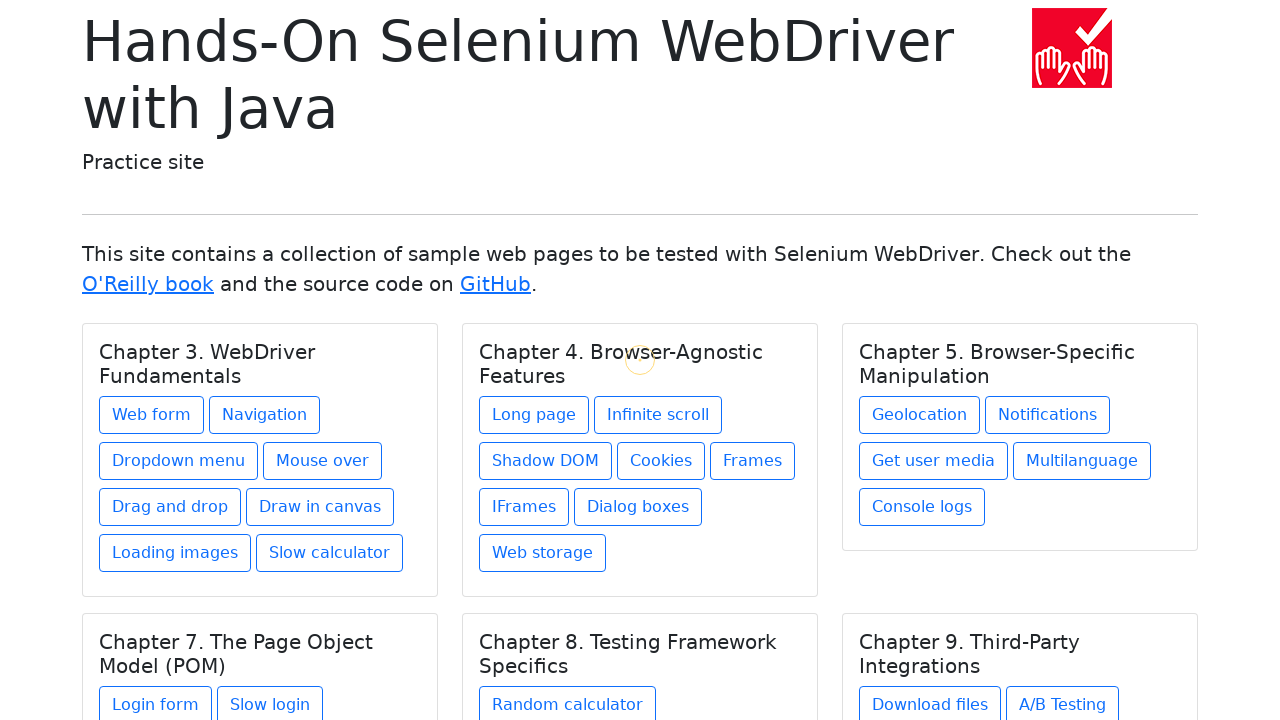

Moved mouse in circular motion (point 10 of 10) at (640, 460)
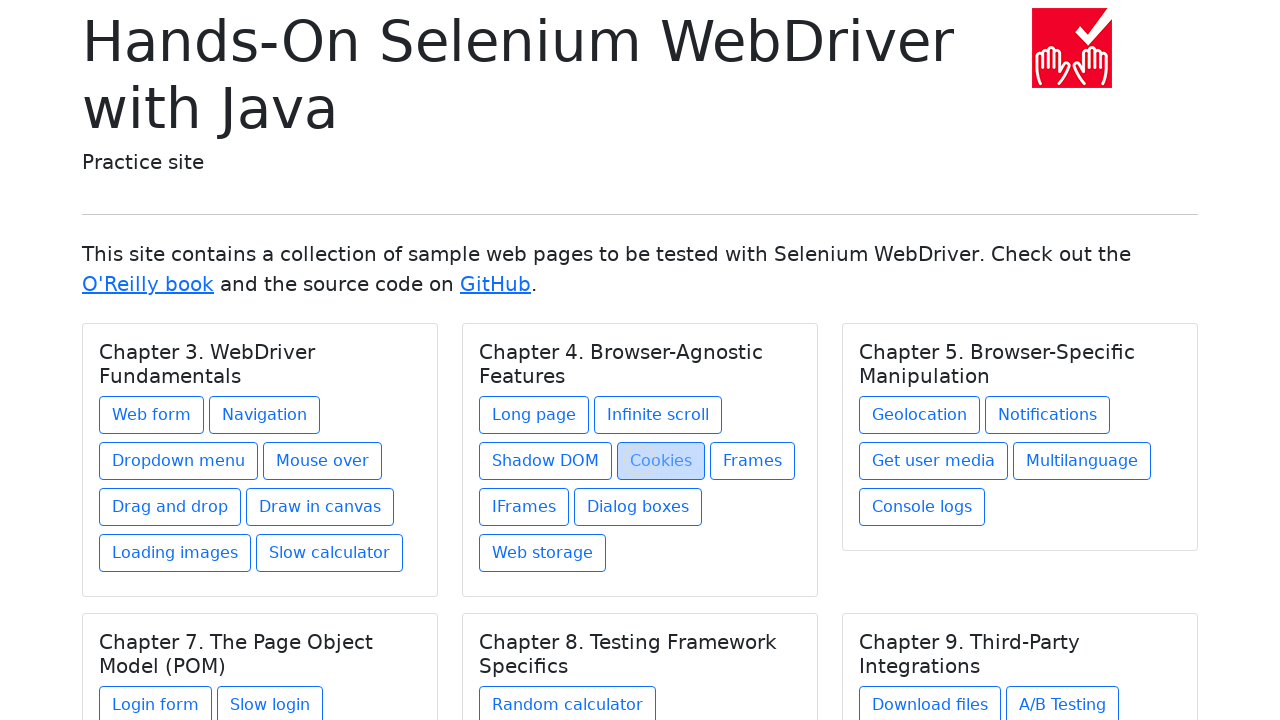

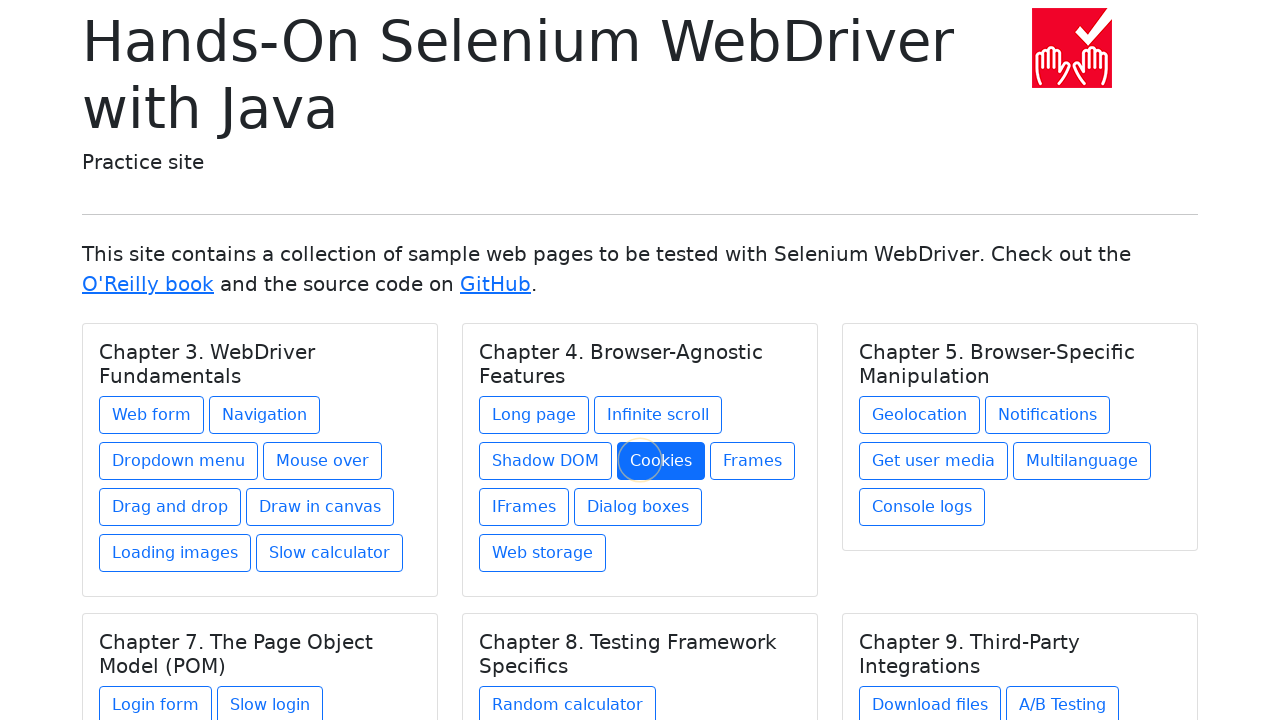